Tests keyboard actions by typing text with the Shift key held down into an email field

Starting URL: https://the-internet.herokuapp.com/forgot_password

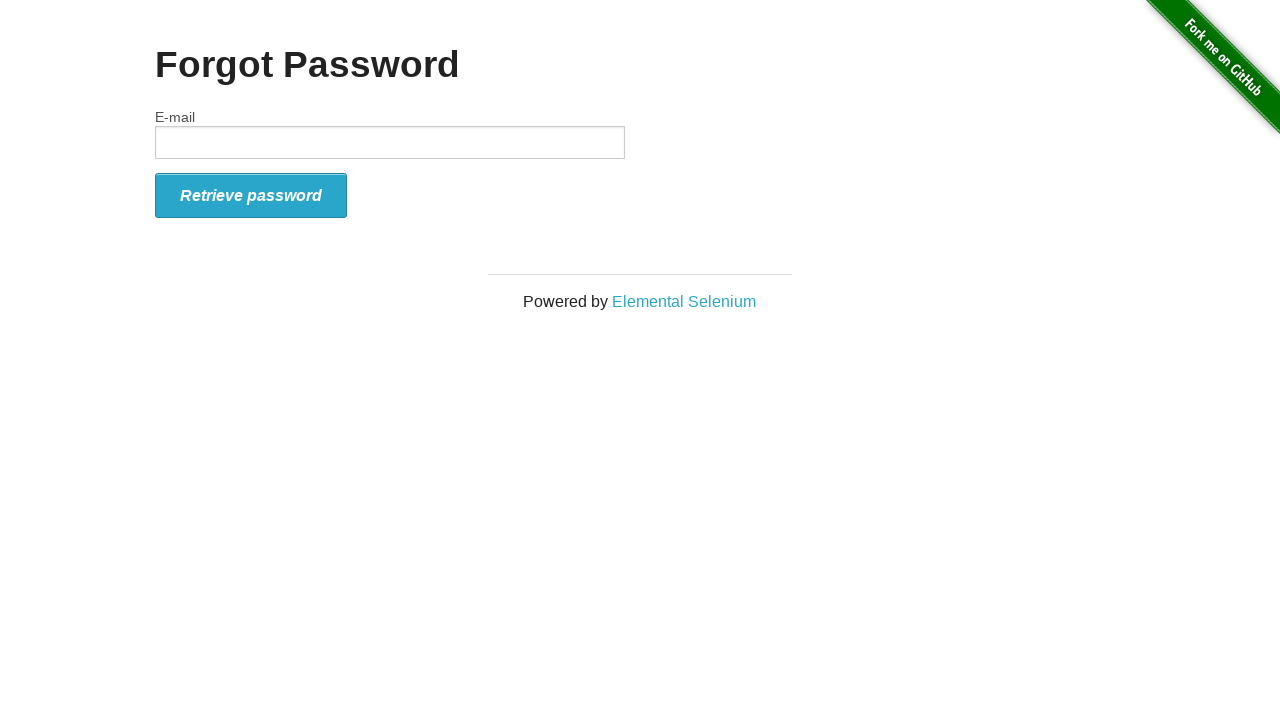

Navigated to forgot password page
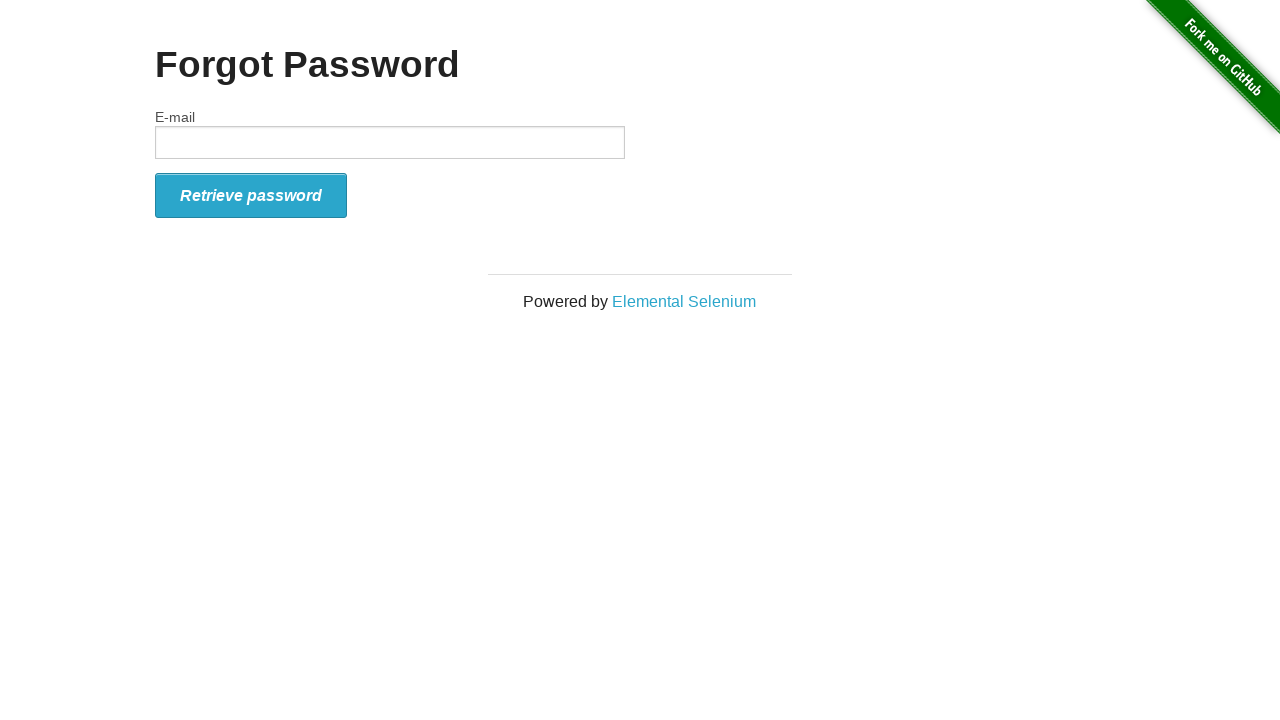

Typed 'AHMED' with Shift key held down into email field on #email
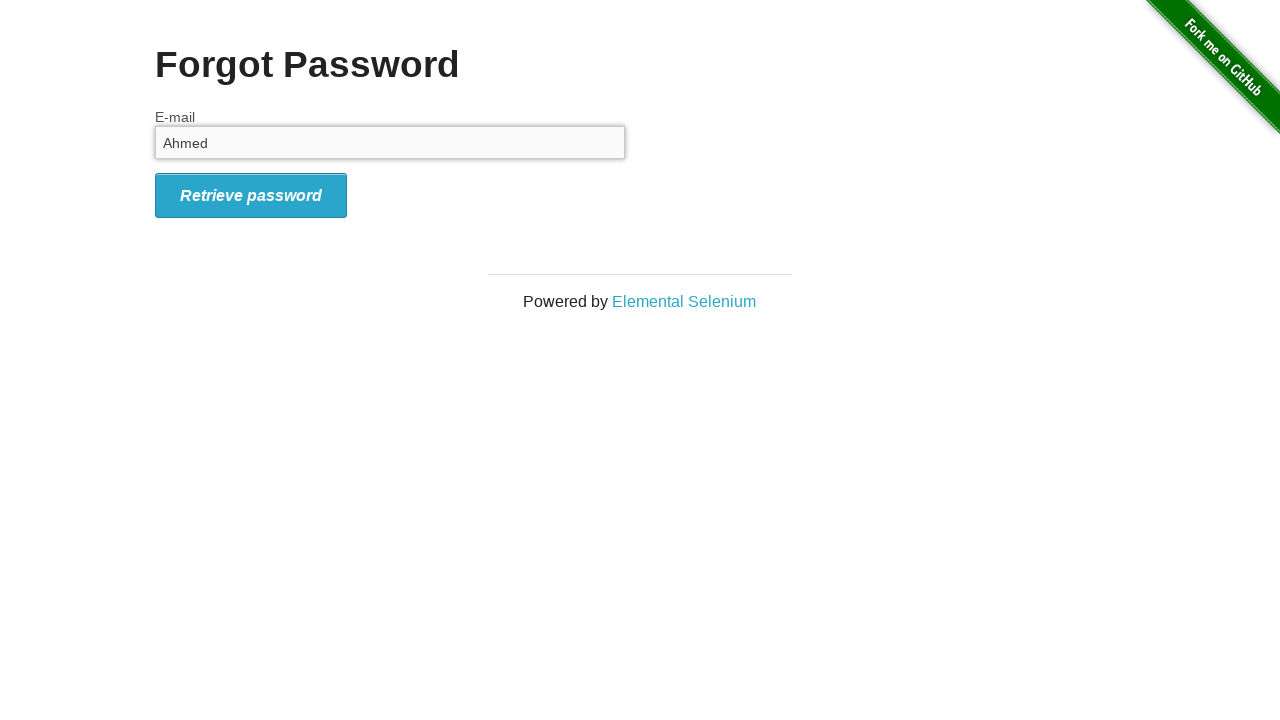

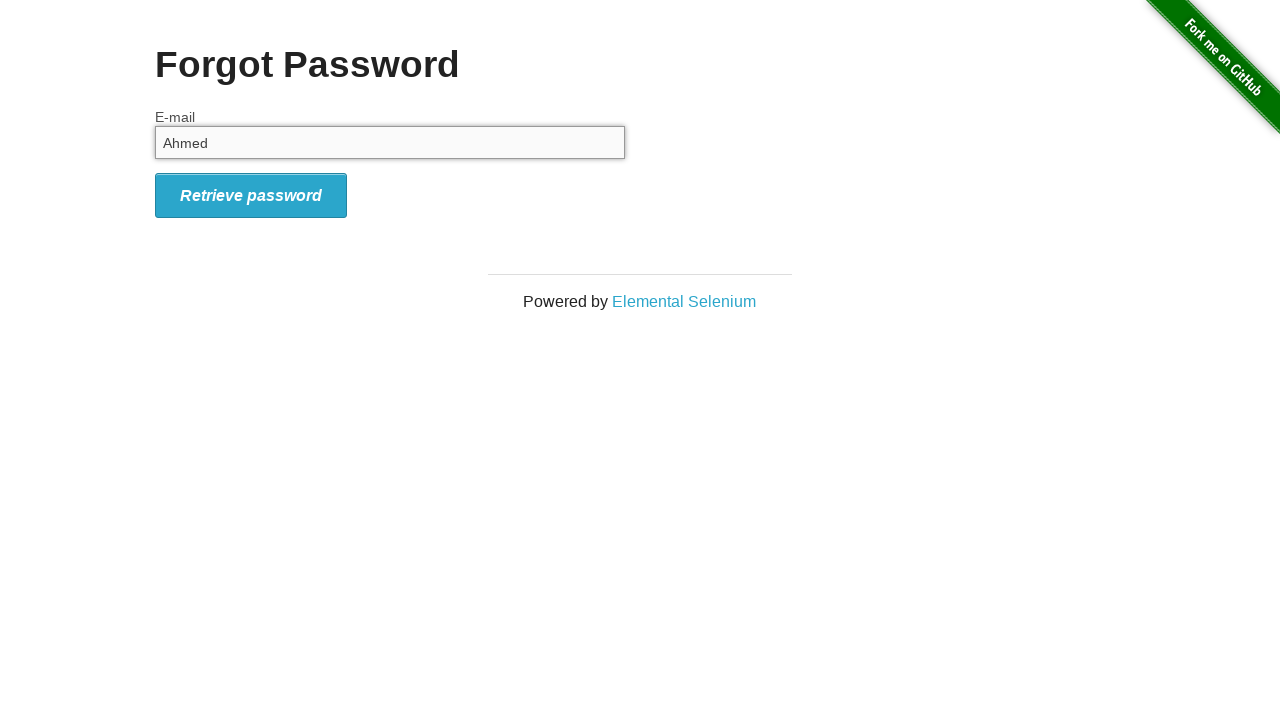